Verifies that the Username label is displayed on the login form

Starting URL: https://opensource-demo.orangehrmlive.com/web/index.php/auth/login

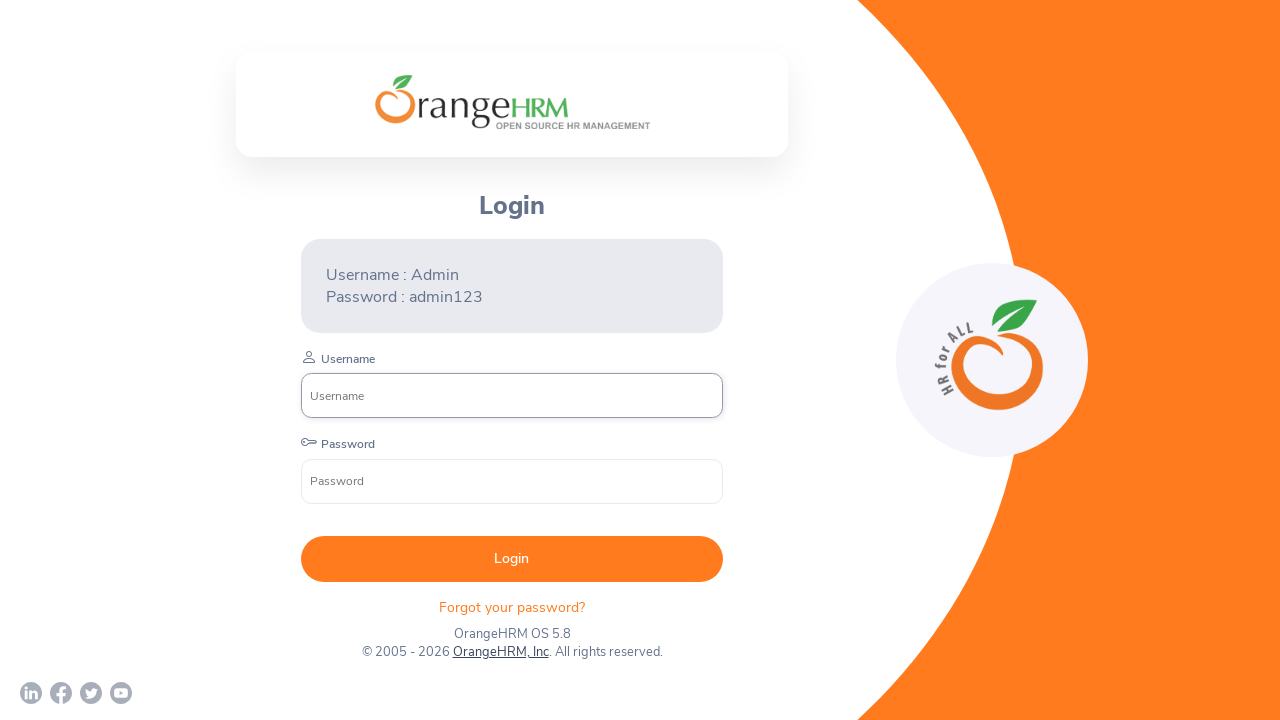

Navigated to OrangeHRM login page
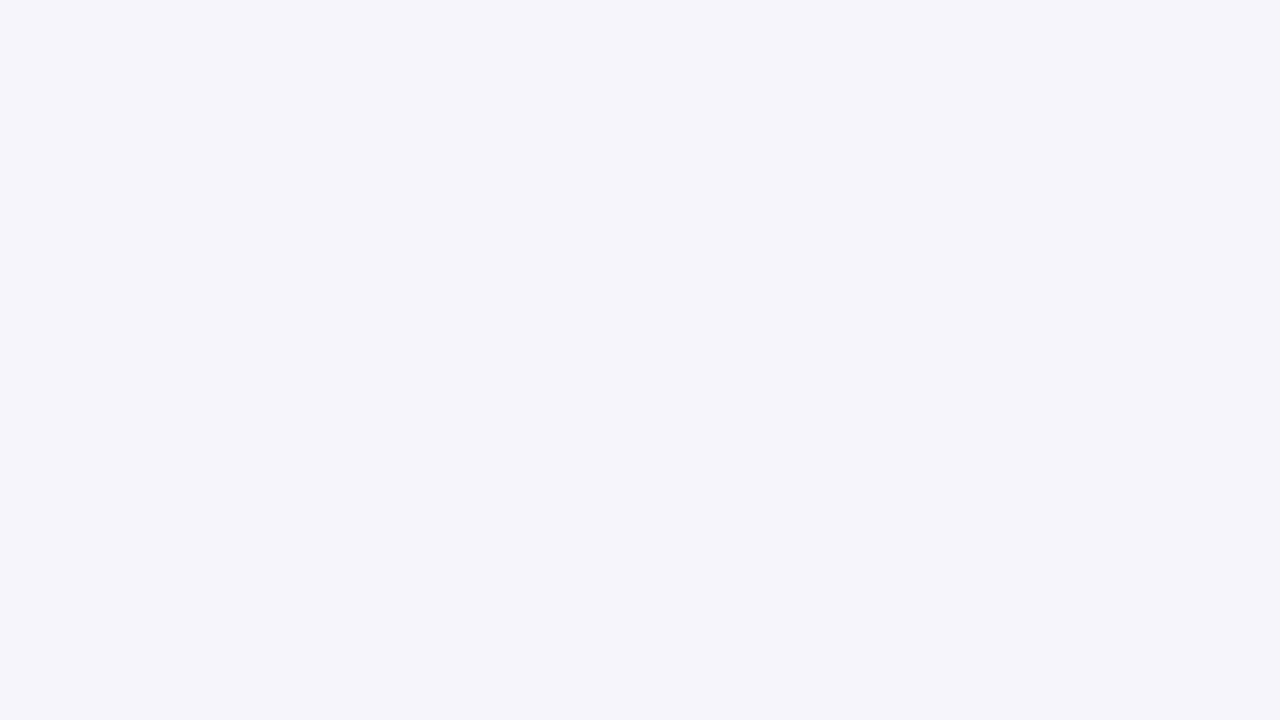

Username label element loaded and became visible
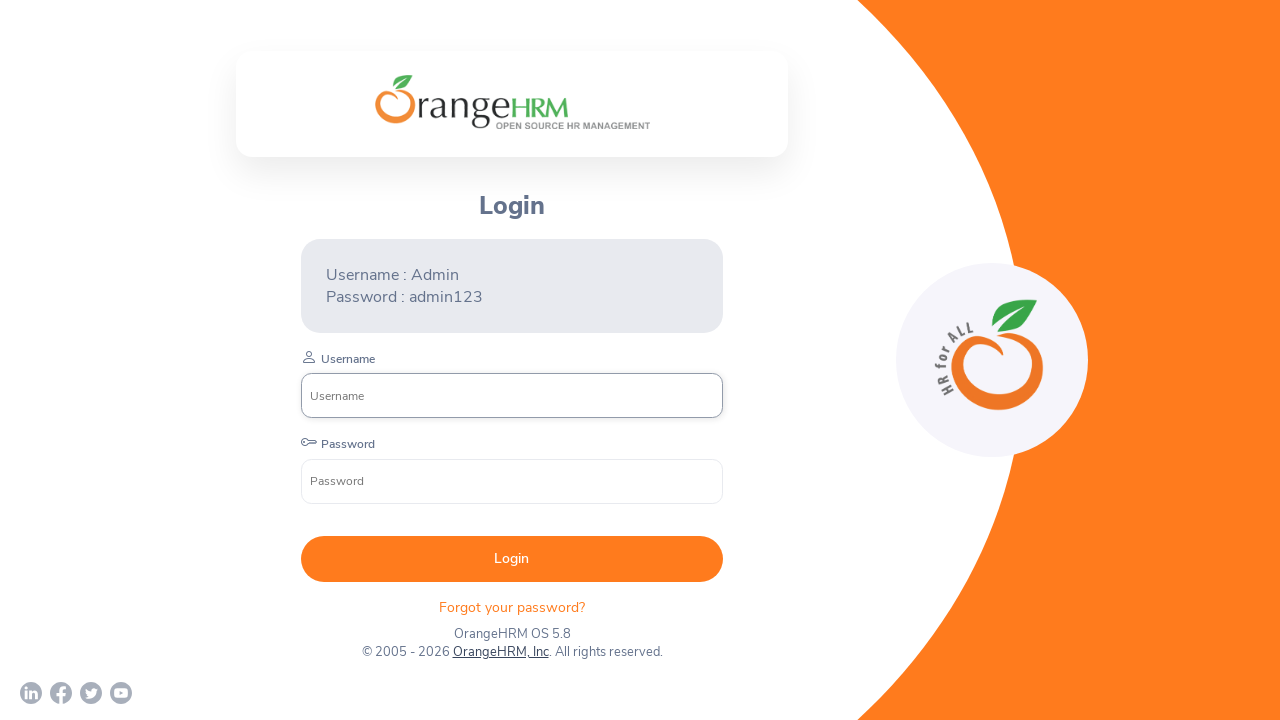

Located Username label element
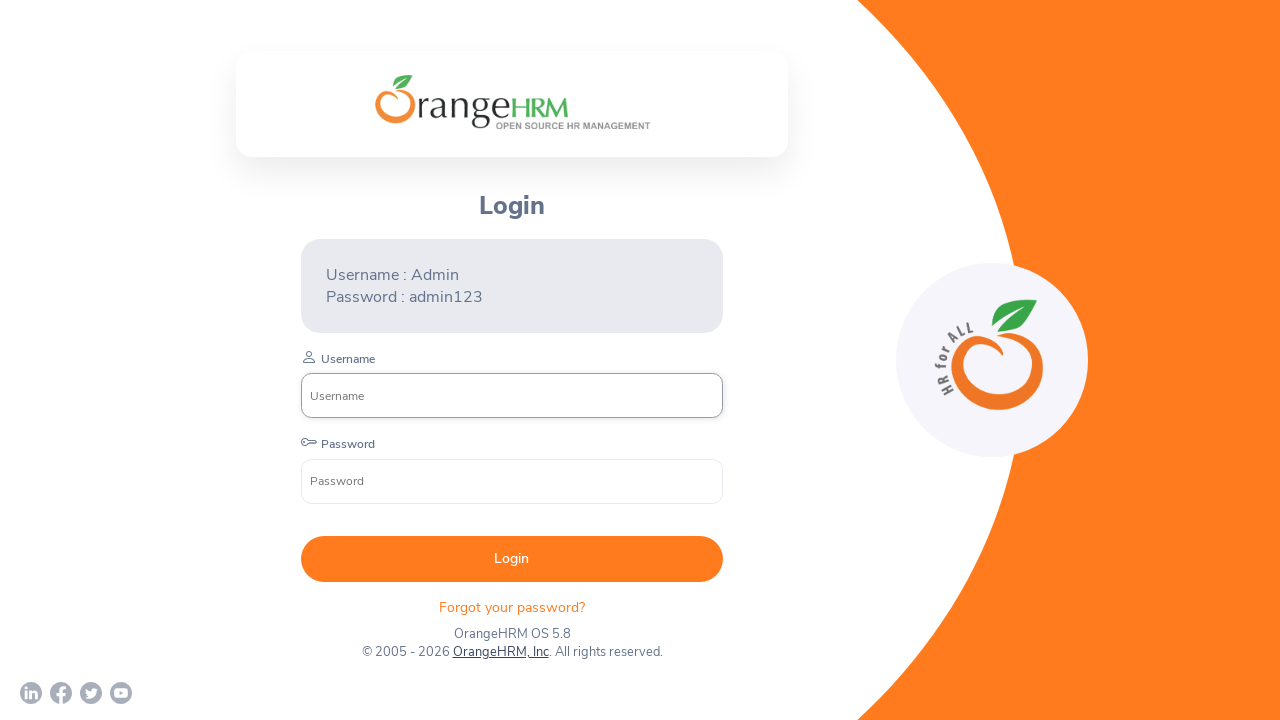

Verified that Username label is displayed with correct text
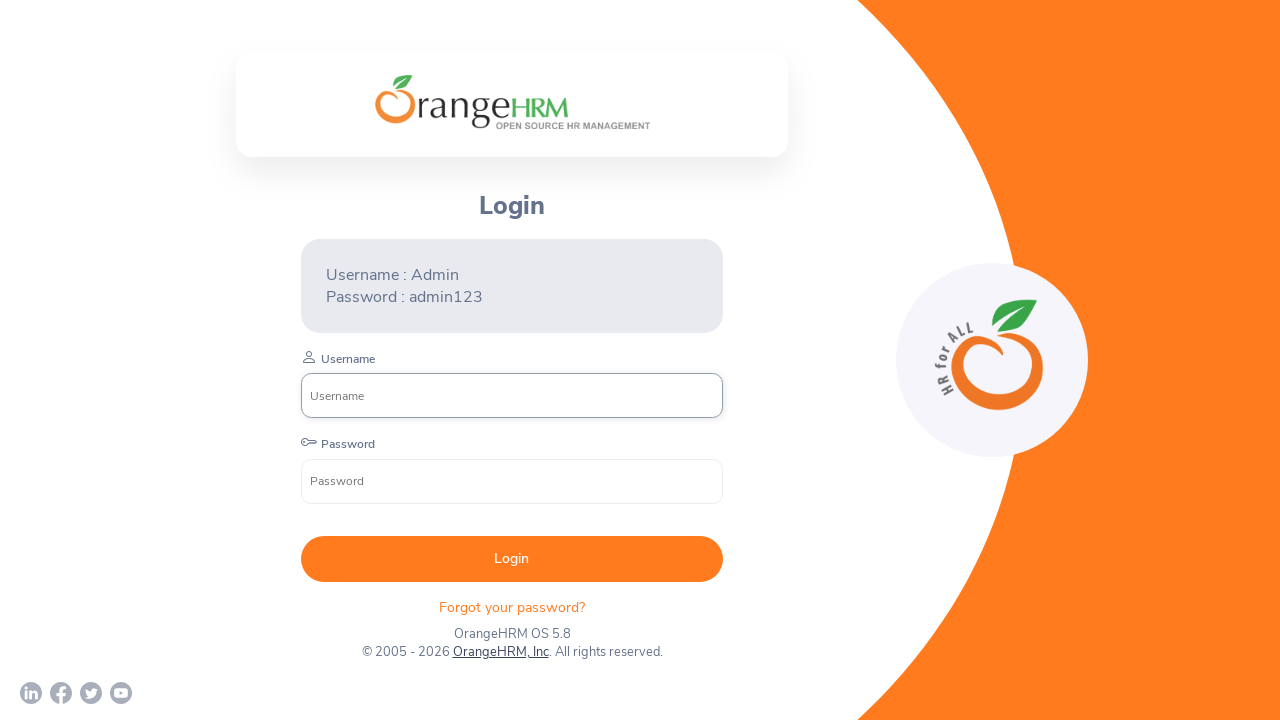

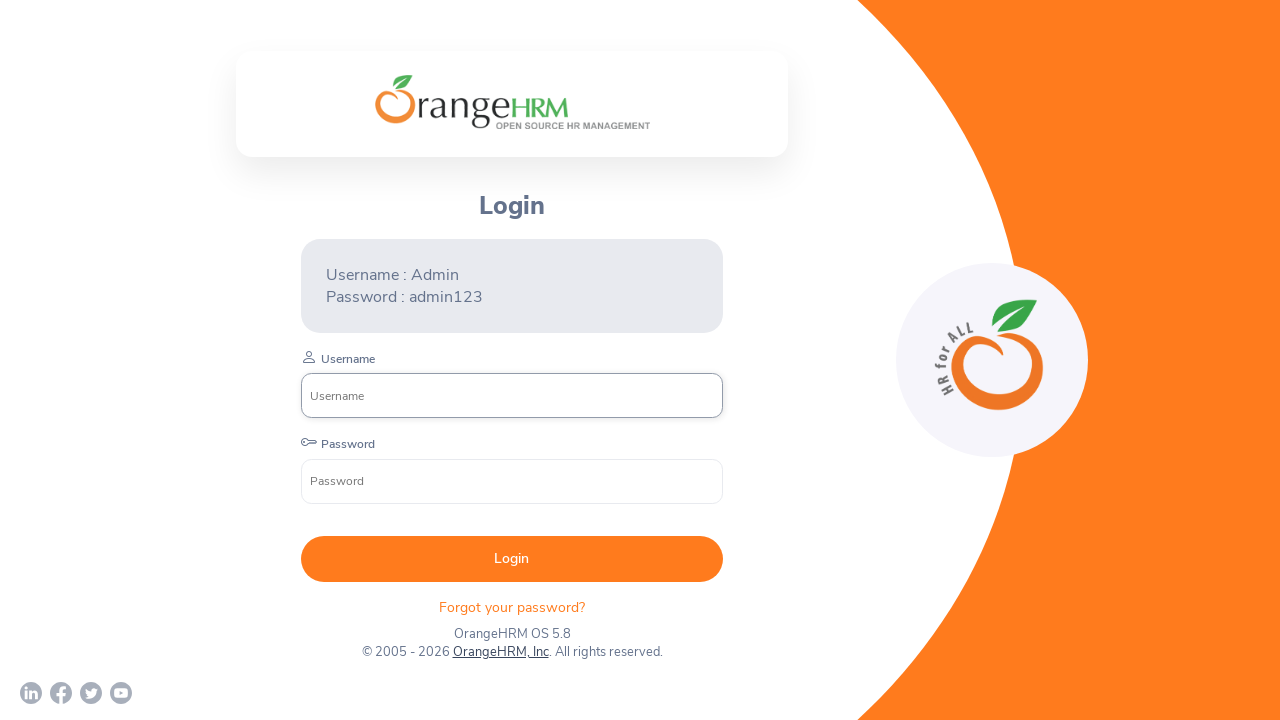